Tests python.org search feature by searching for "pycon" and verifying that search results are displayed.

Starting URL: http://www.python.org

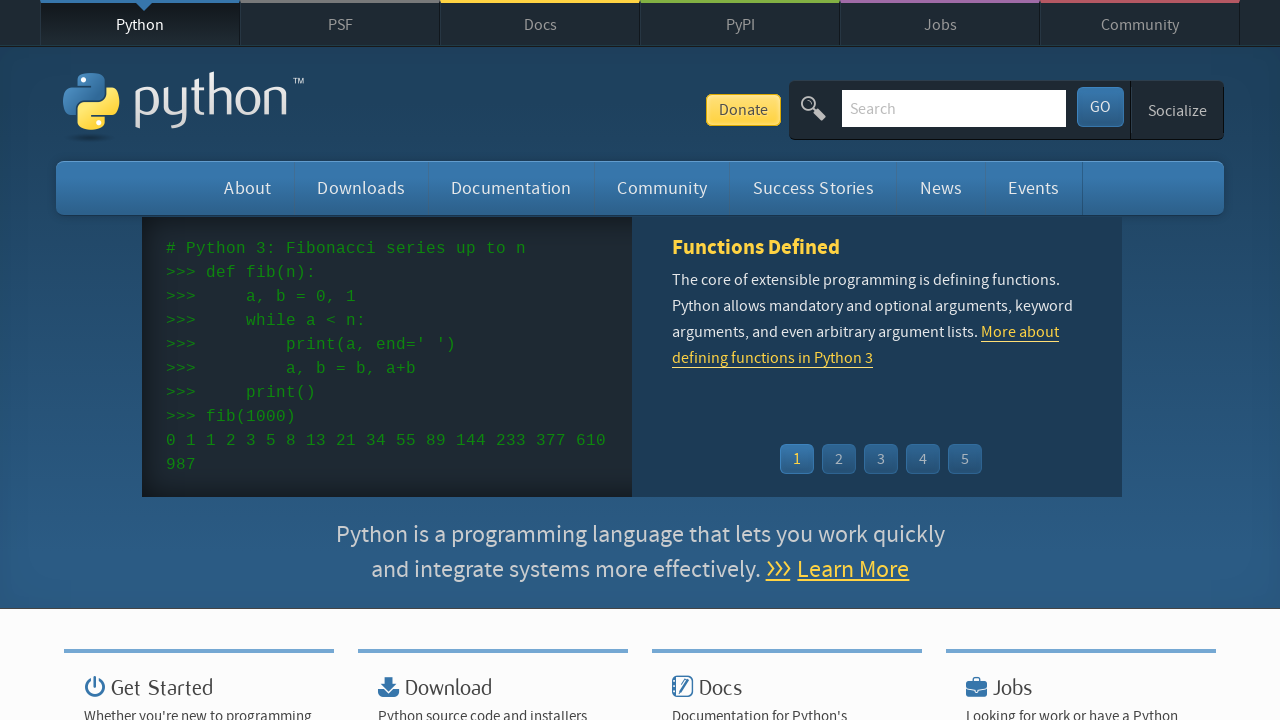

Verified page title contains 'Python'
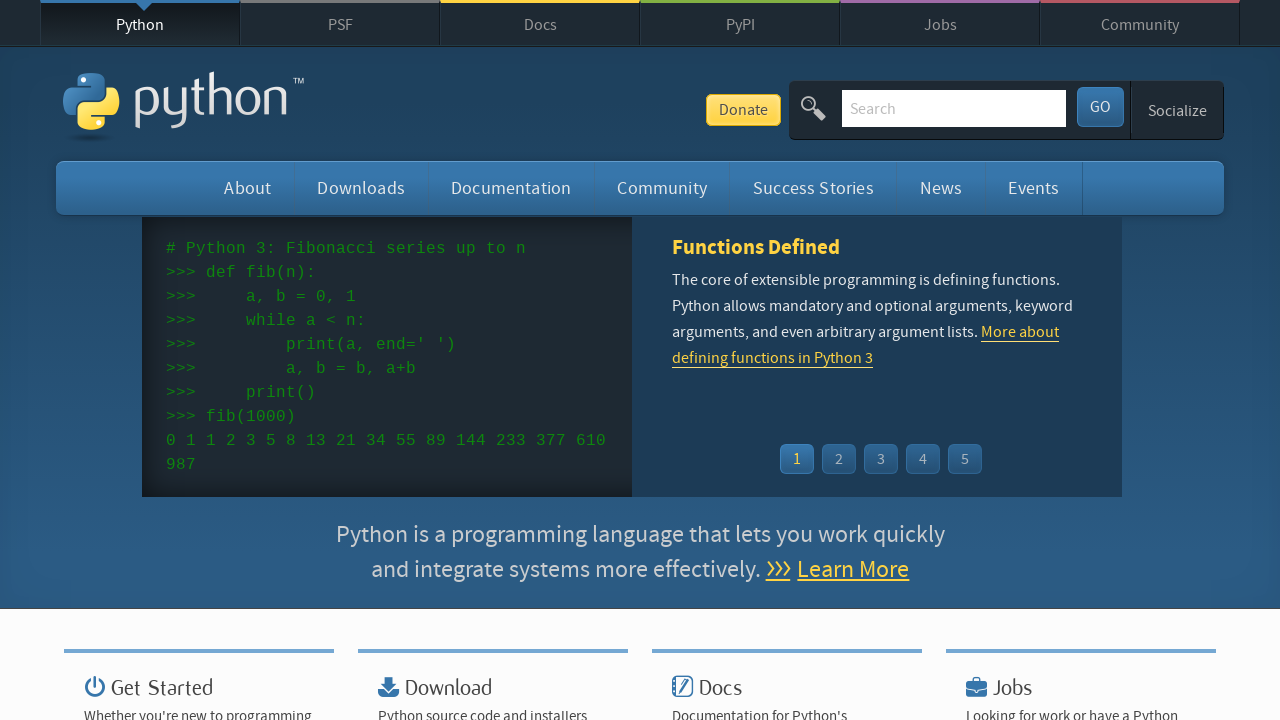

Filled search box with 'pycon' on input[name='q']
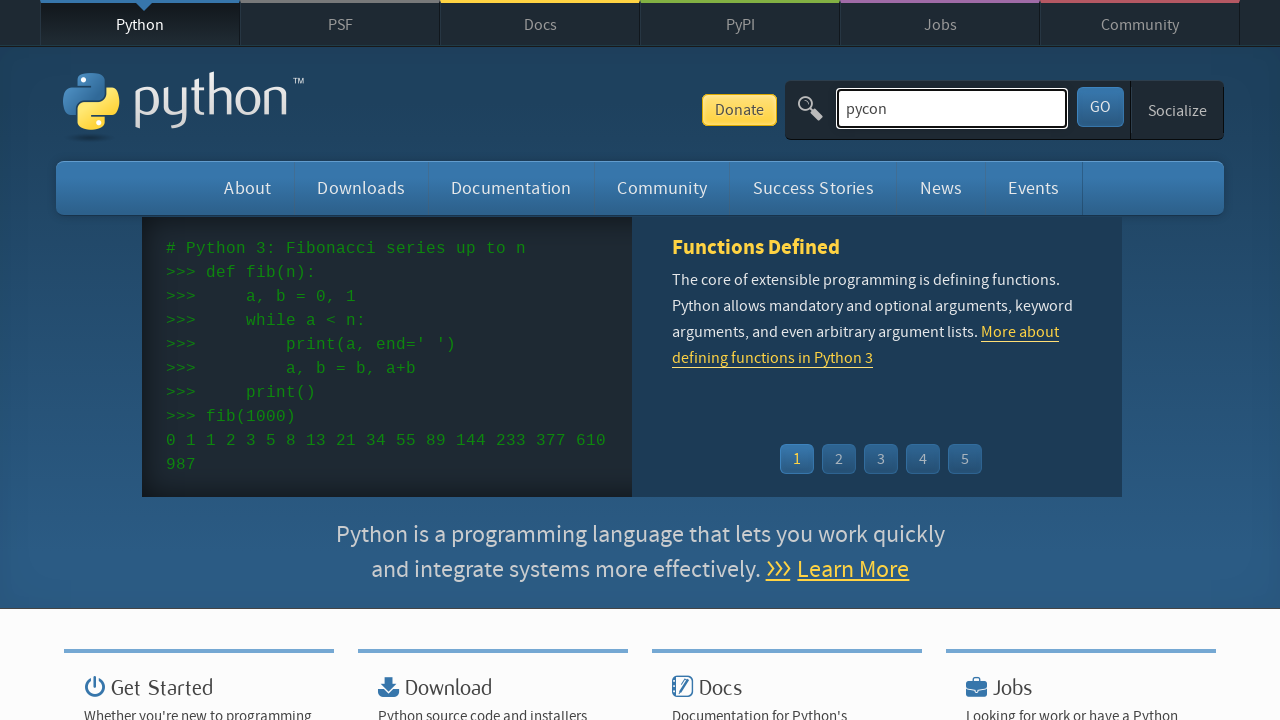

Clicked search button to submit query at (1100, 107) on button[id='submit']
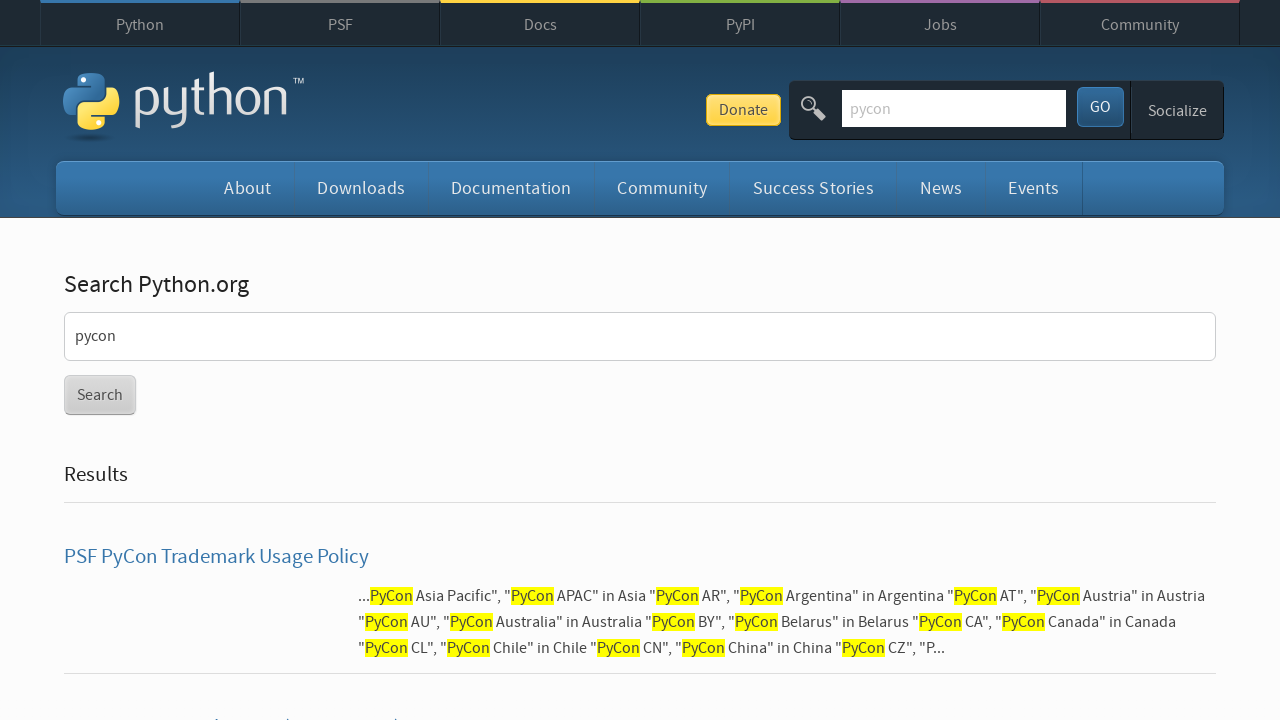

Search results loaded and became visible
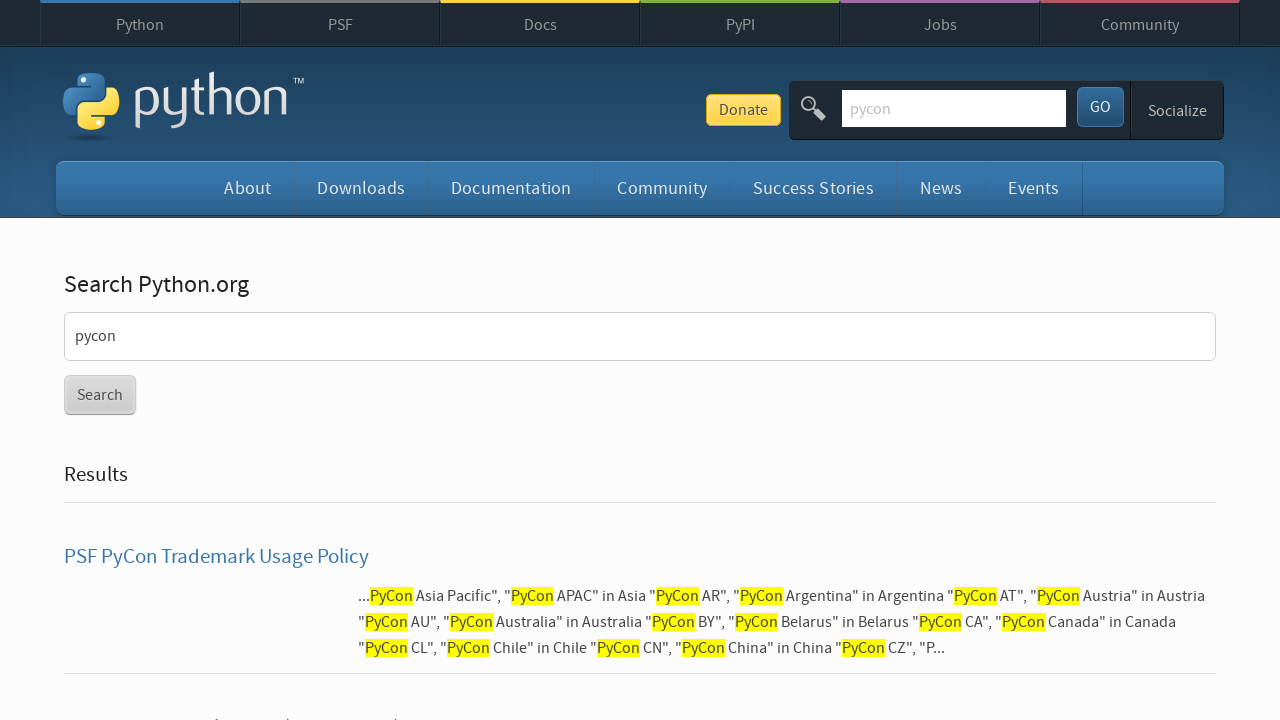

Verified that search results are displayed and not empty
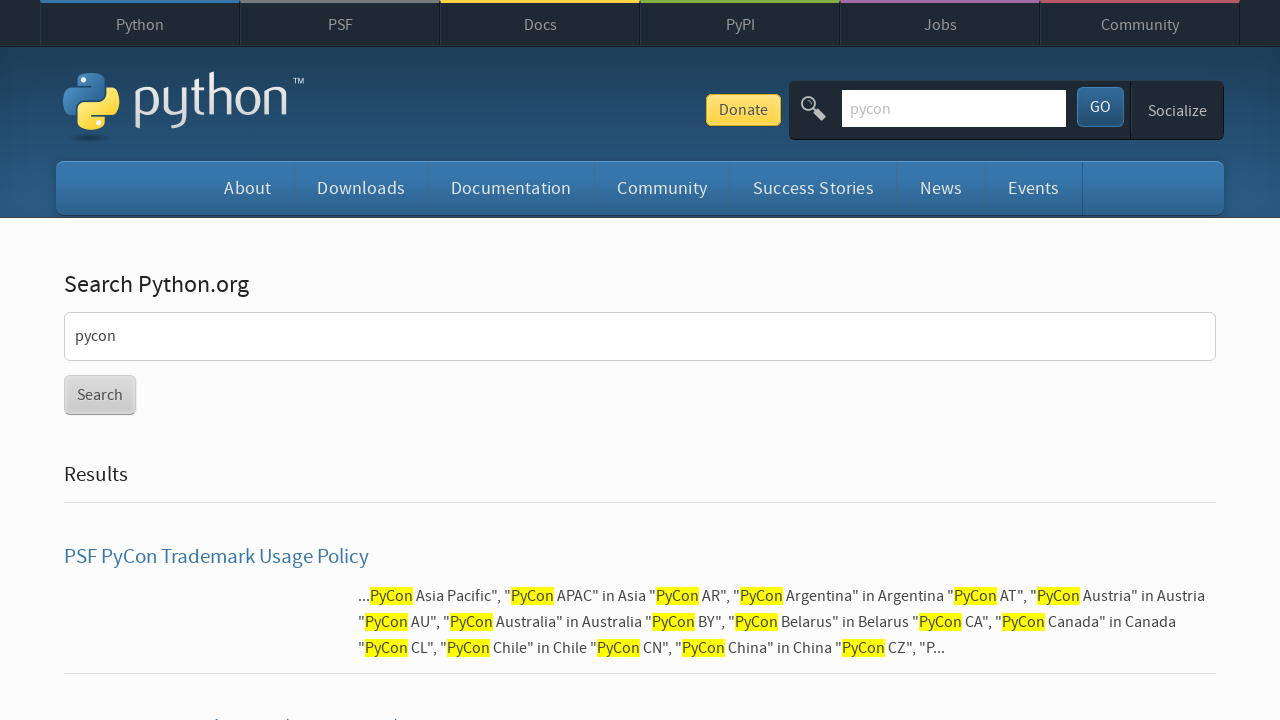

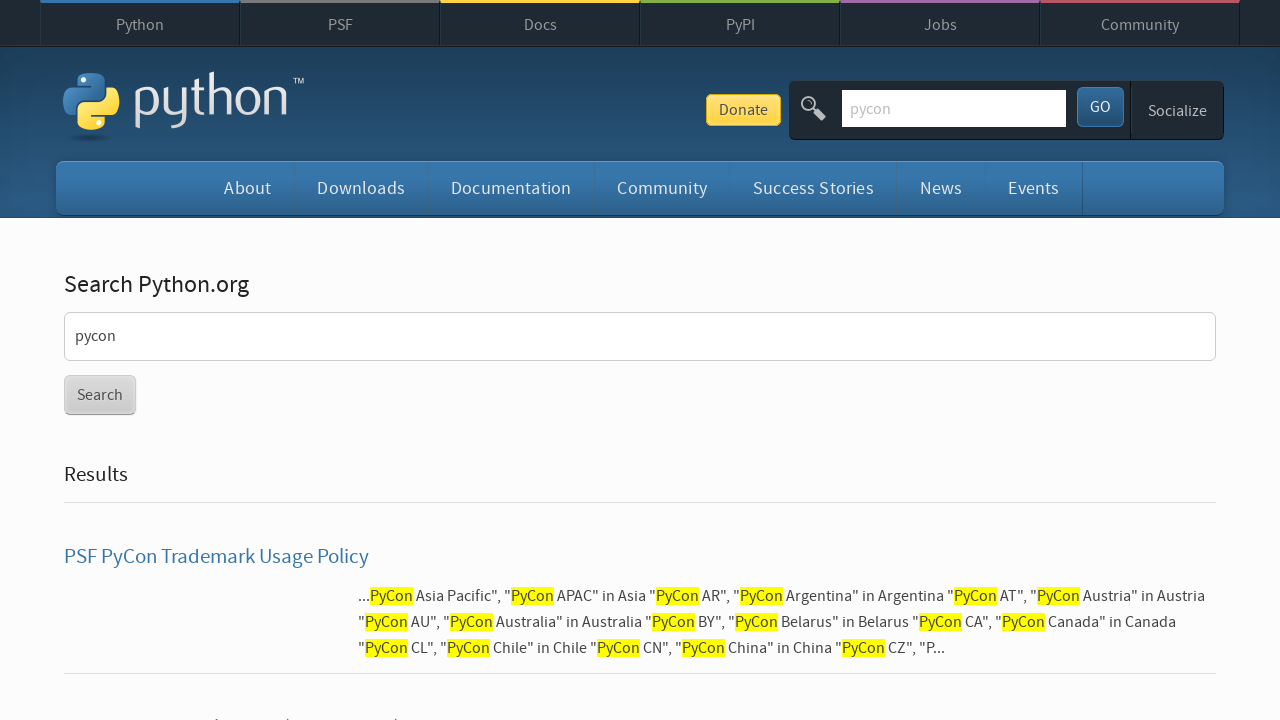